Creates a new paste on Pastebin with Bash syntax highlighting, multi-line code content, sets expiration to 10 minutes, and verifies the paste displays correctly

Starting URL: https://pastebin.com

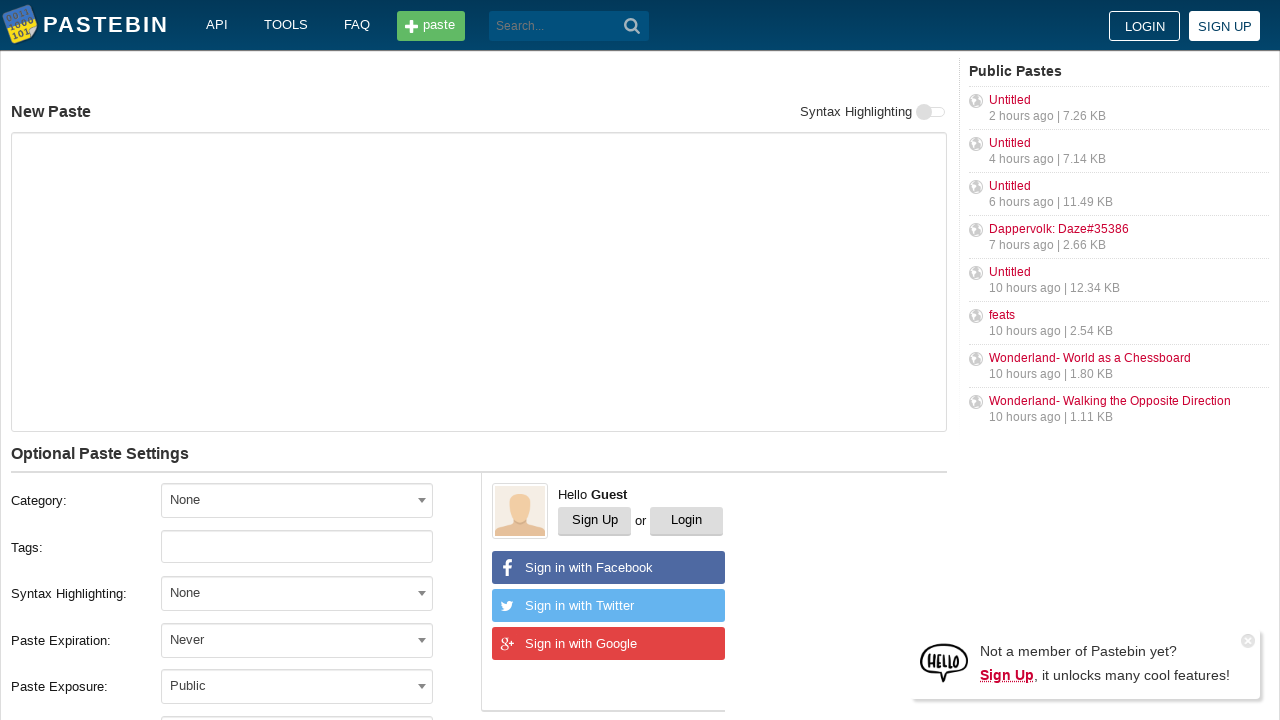

Filled paste content with bash commands on #postform-text
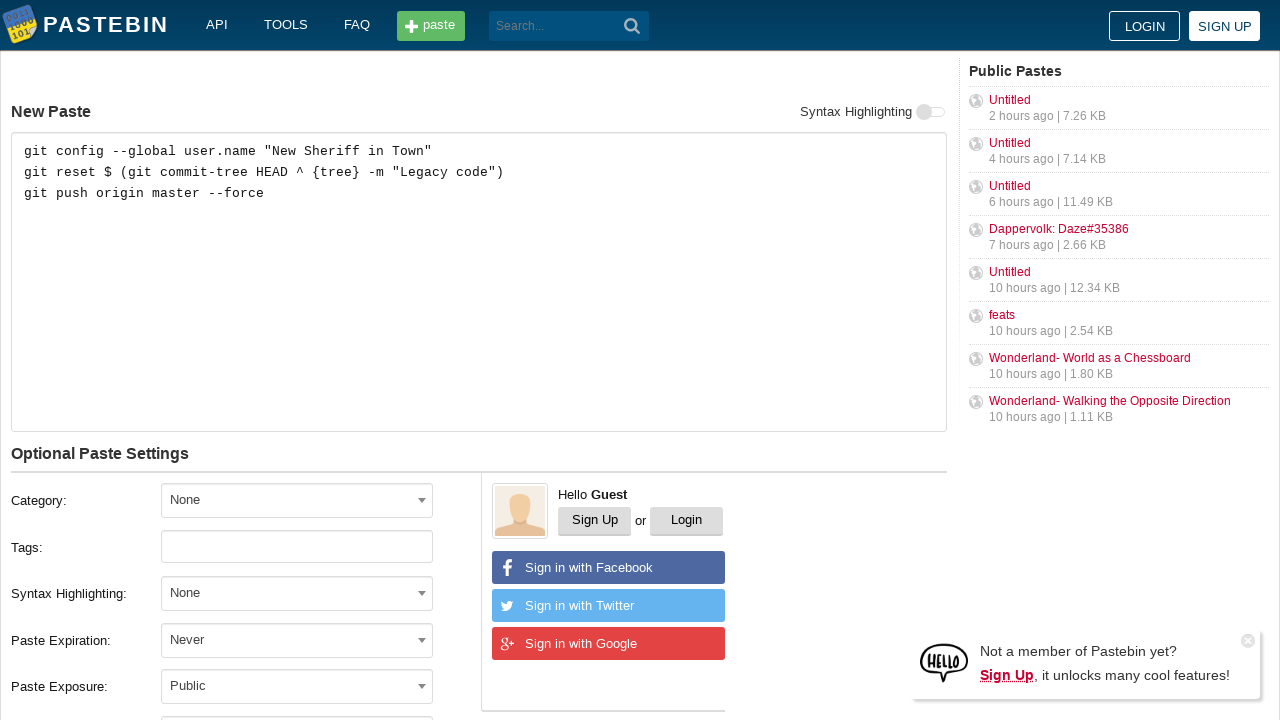

Filled paste title on #postform-name
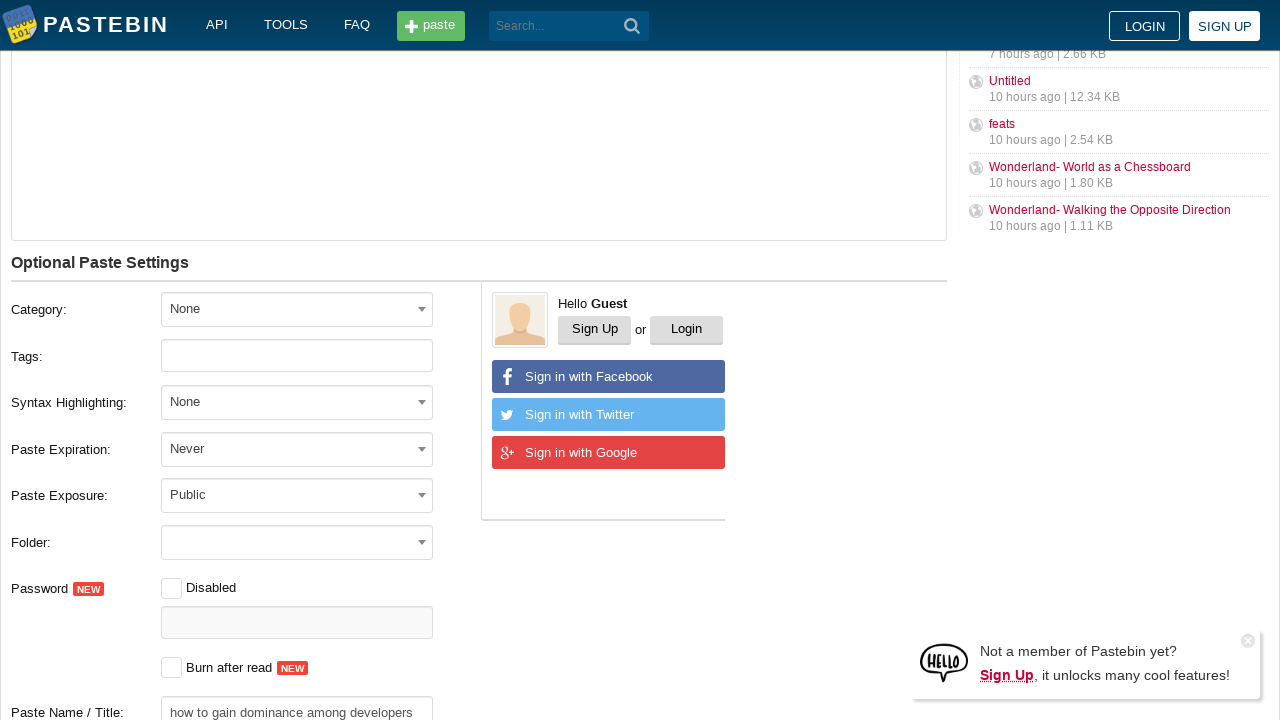

Clicked syntax format dropdown at (297, 402) on #select2-postform-format-container
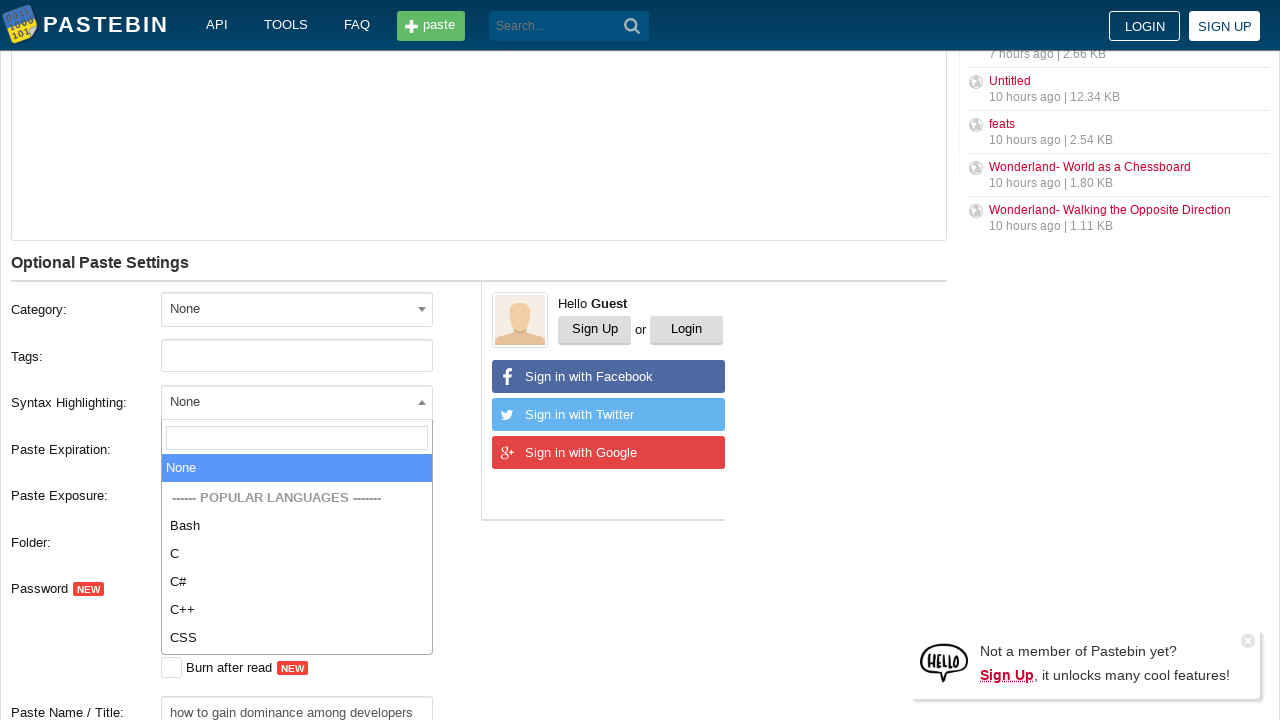

Typed 'Bash' in syntax format search field on .select2-search__field
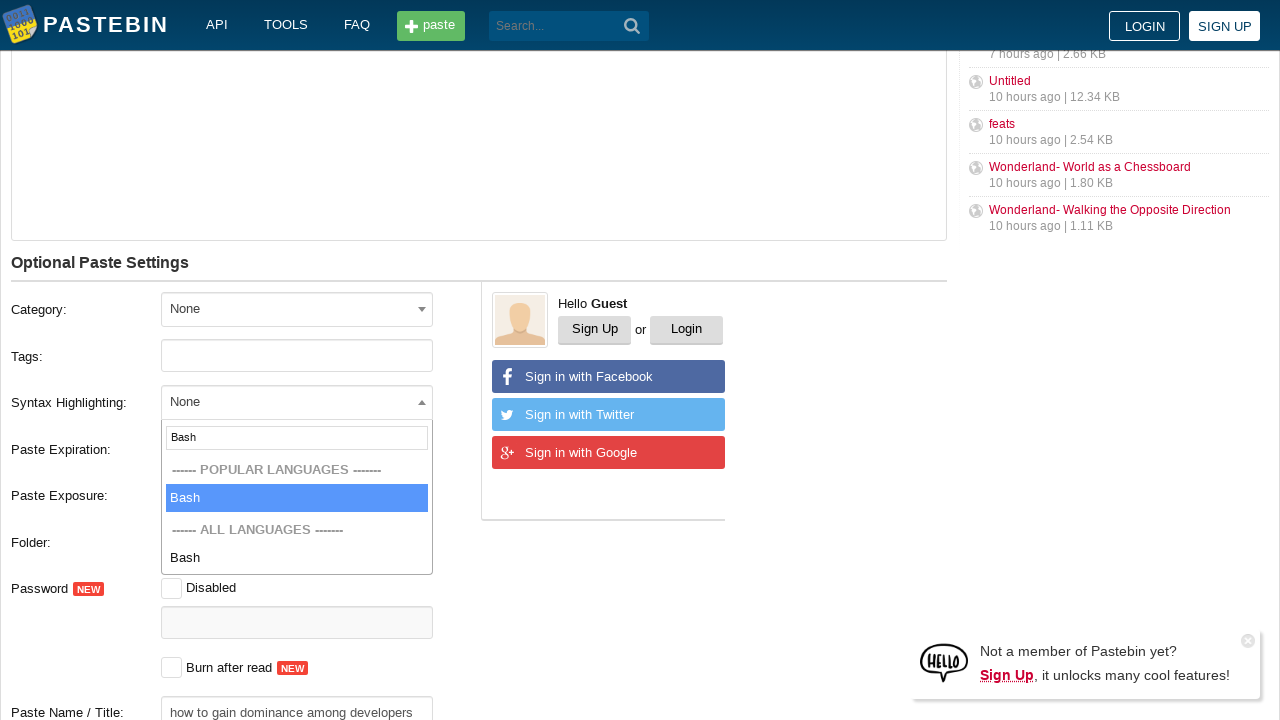

Selected Bash syntax highlighting format at (297, 498) on xpath=//li[contains(text(), 'Bash')]
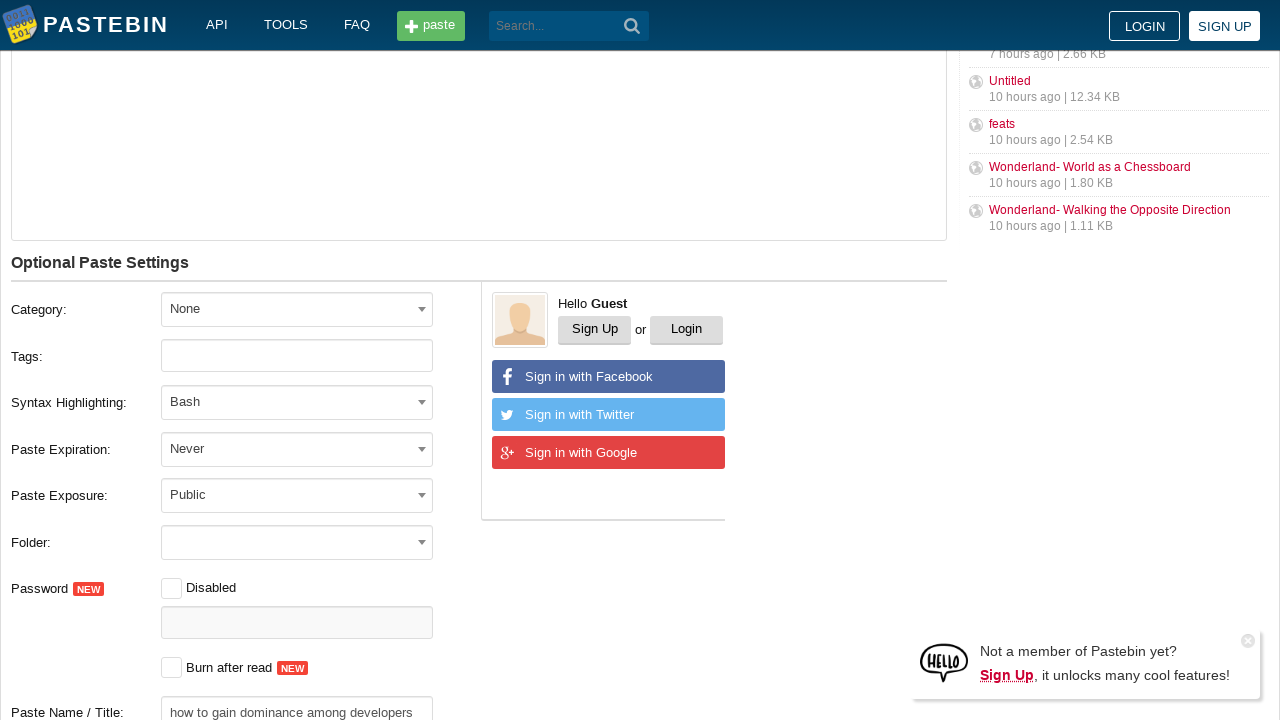

Clicked expiration dropdown at (297, 448) on #select2-postform-expiration-container
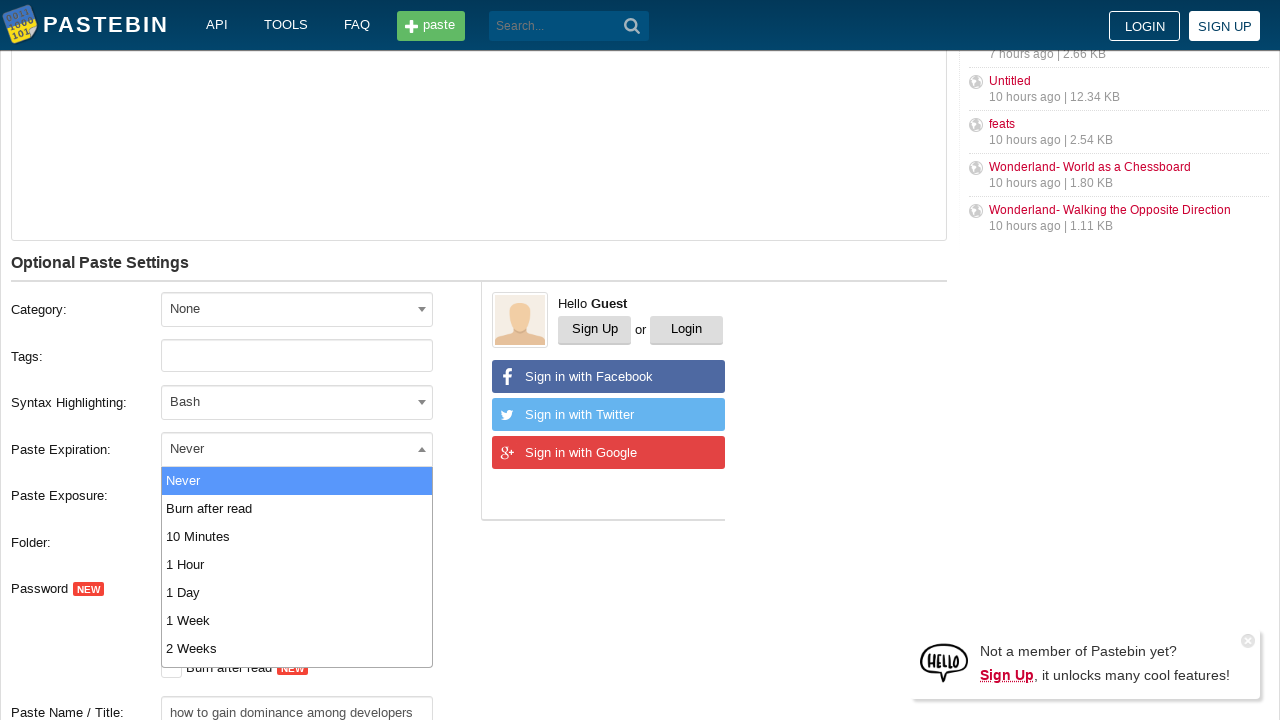

Selected 10 Minutes expiration time at (297, 536) on xpath=//li[contains(text(), '10 Minutes')]
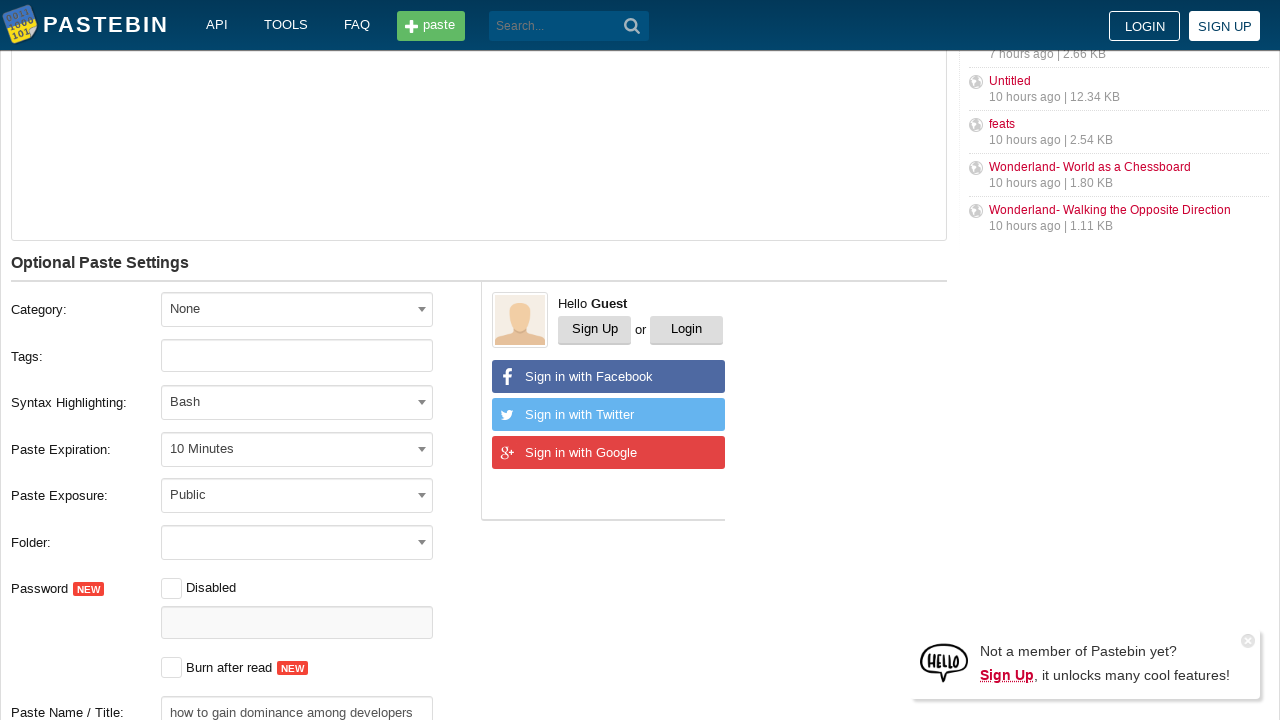

Clicked submit button to create paste at (632, 26) on button[type='submit']
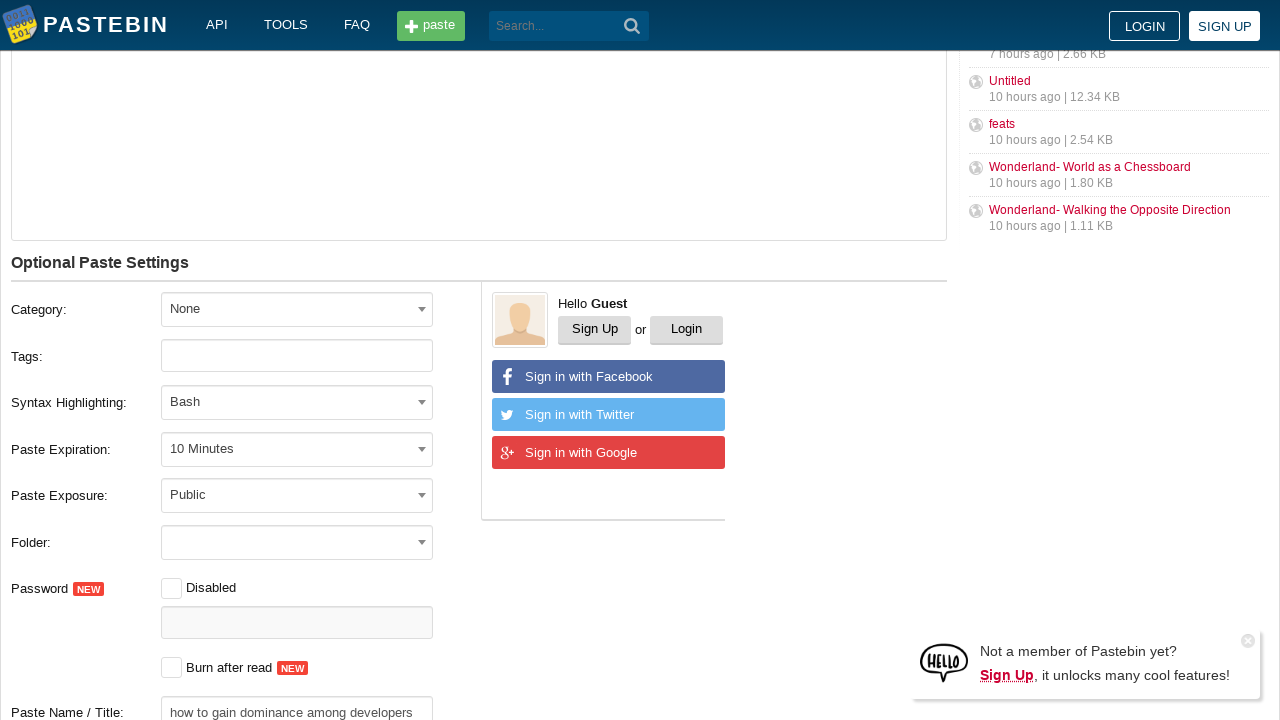

Paste created and page loaded successfully
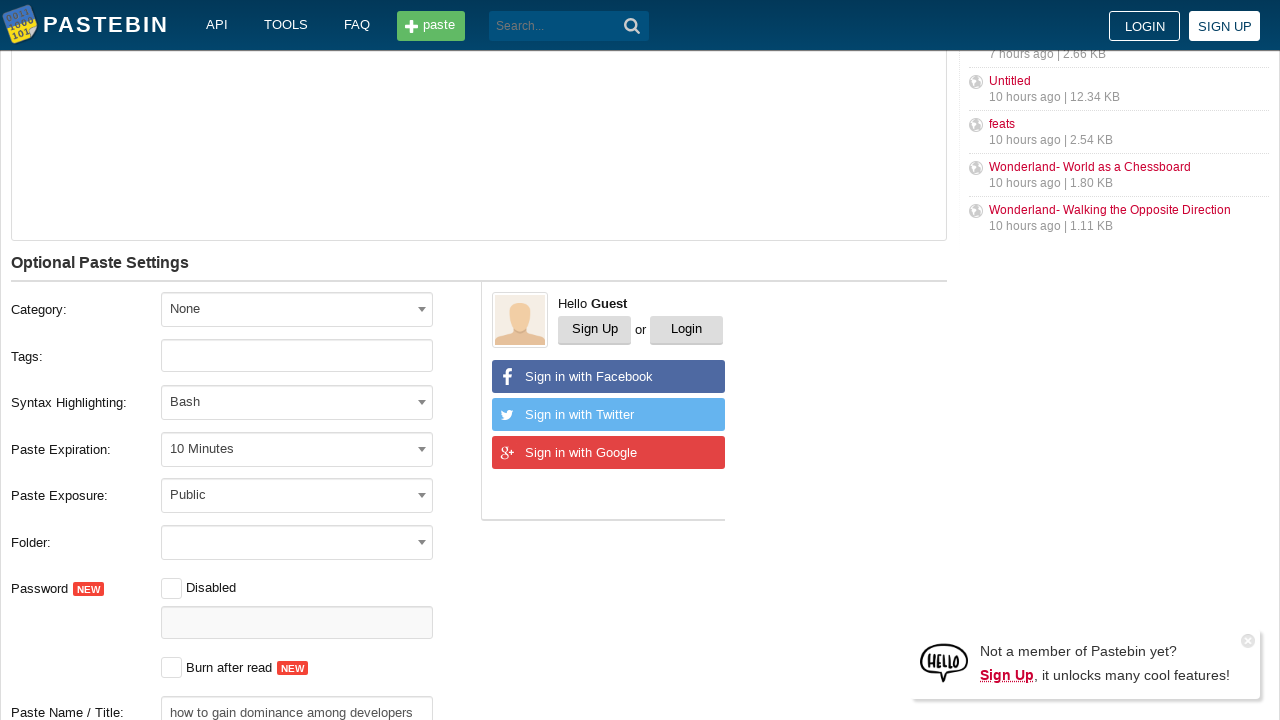

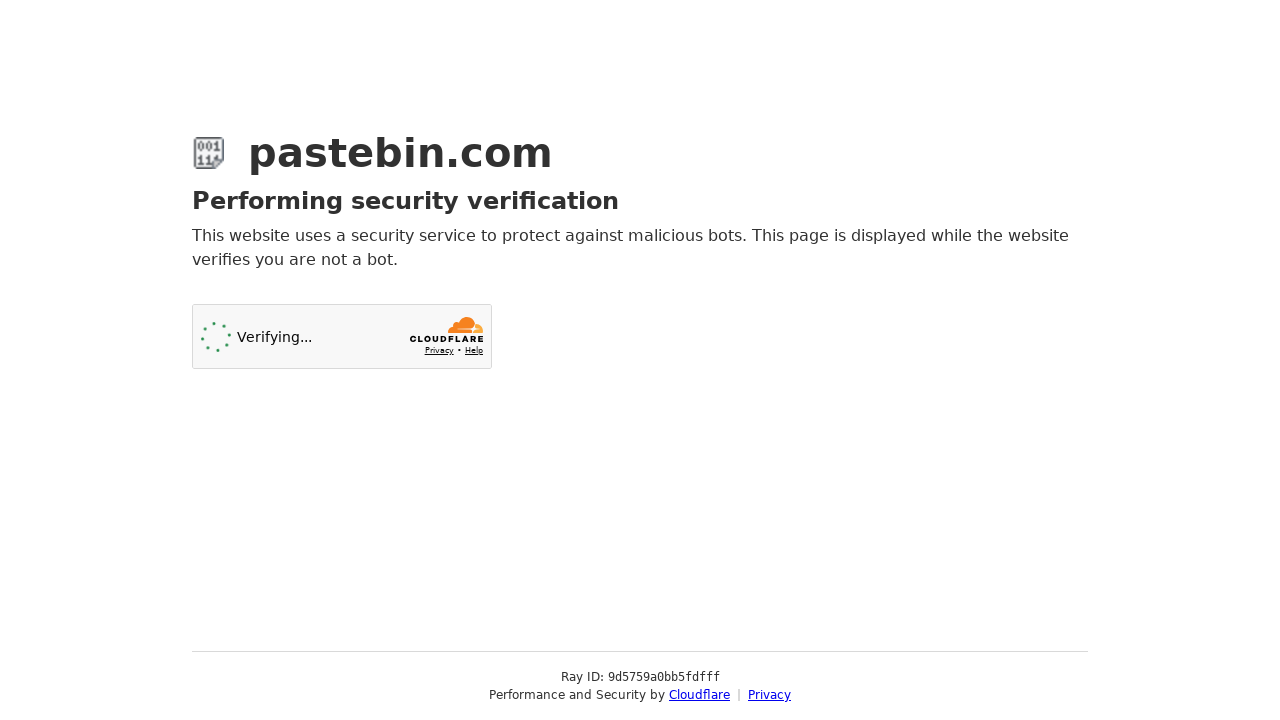